Tests clearing the complete state of all items by checking and then unchecking the "Mark all as complete" checkbox

Starting URL: https://demo.playwright.dev/todomvc

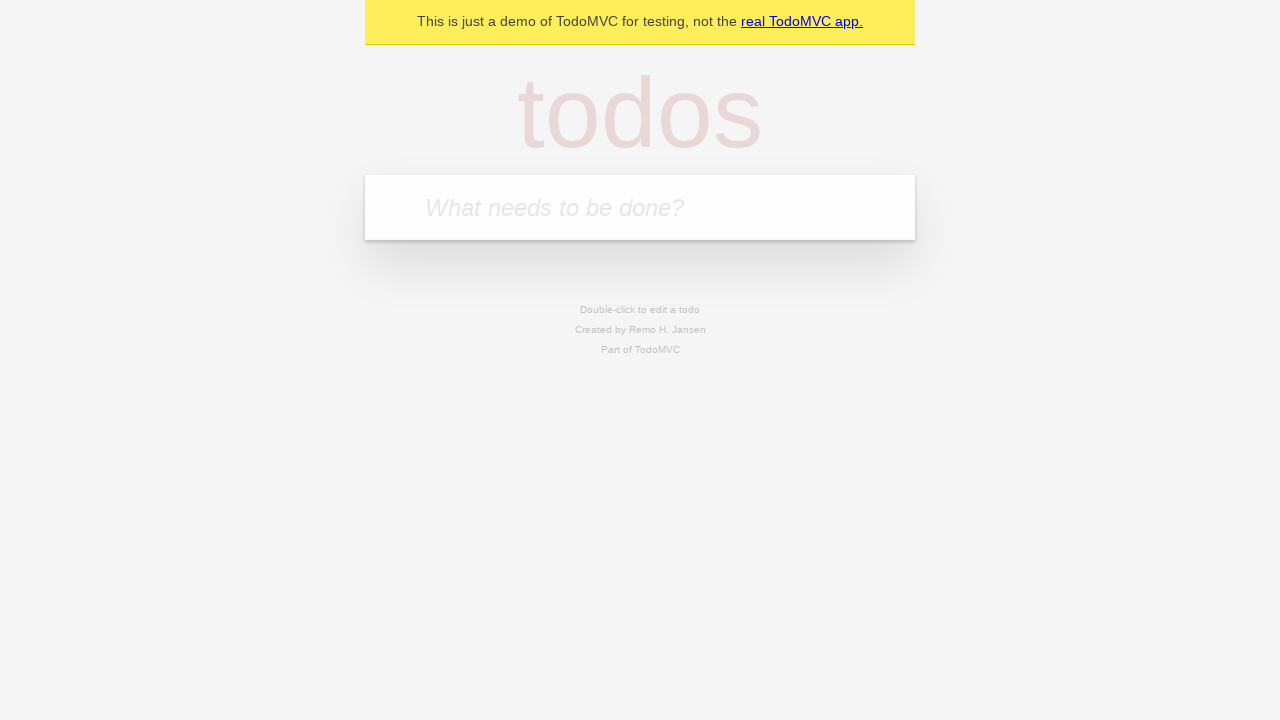

Located the todo input field
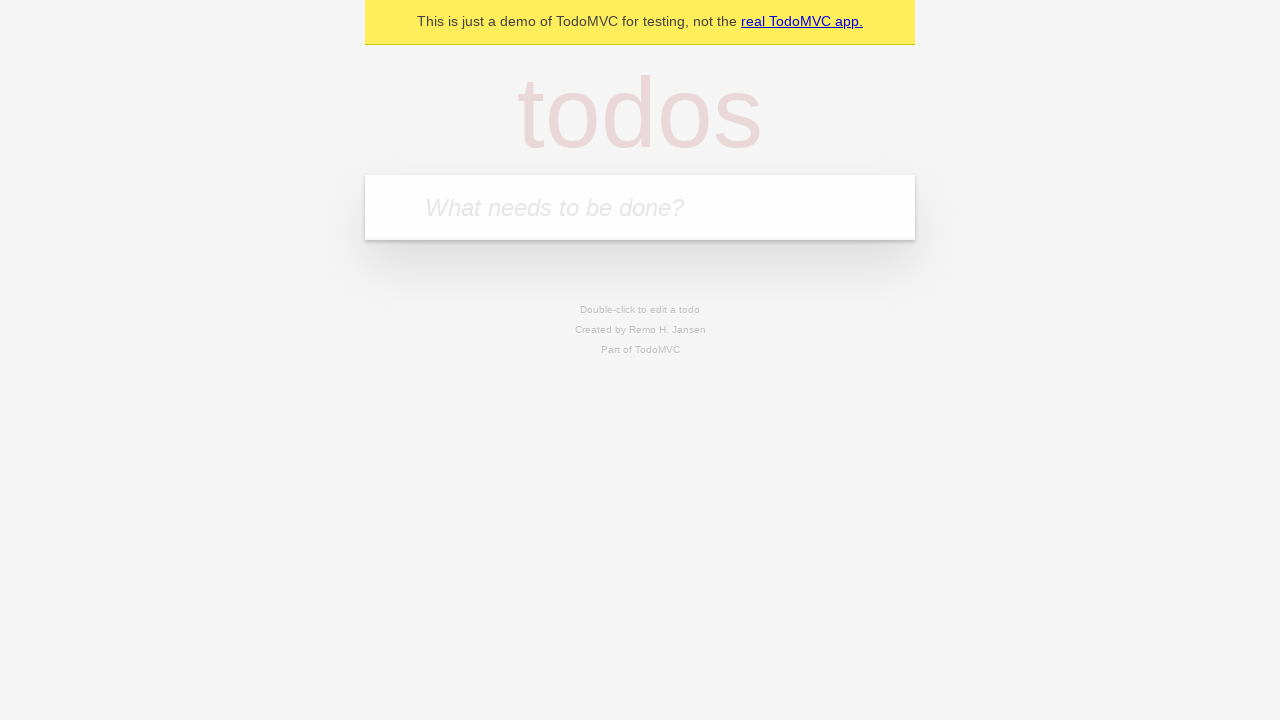

Filled first todo: 'buy some cheese' on internal:attr=[placeholder="What needs to be done?"i]
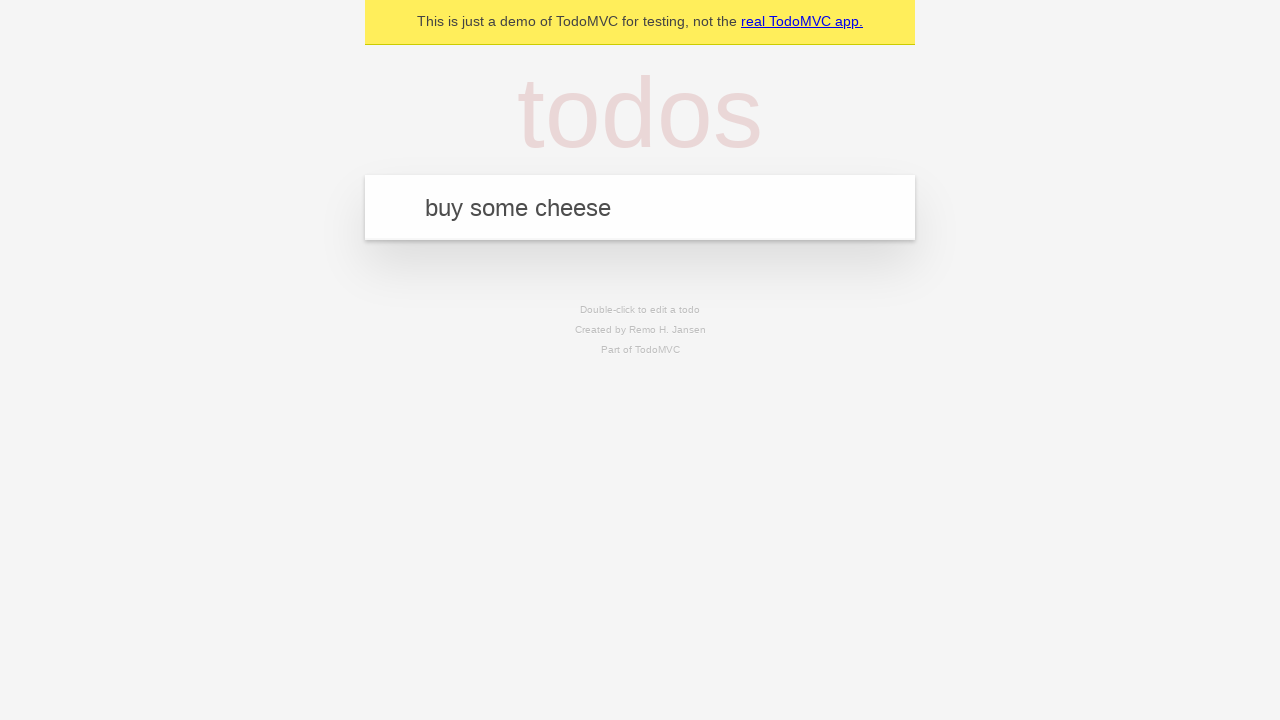

Pressed Enter to create first todo on internal:attr=[placeholder="What needs to be done?"i]
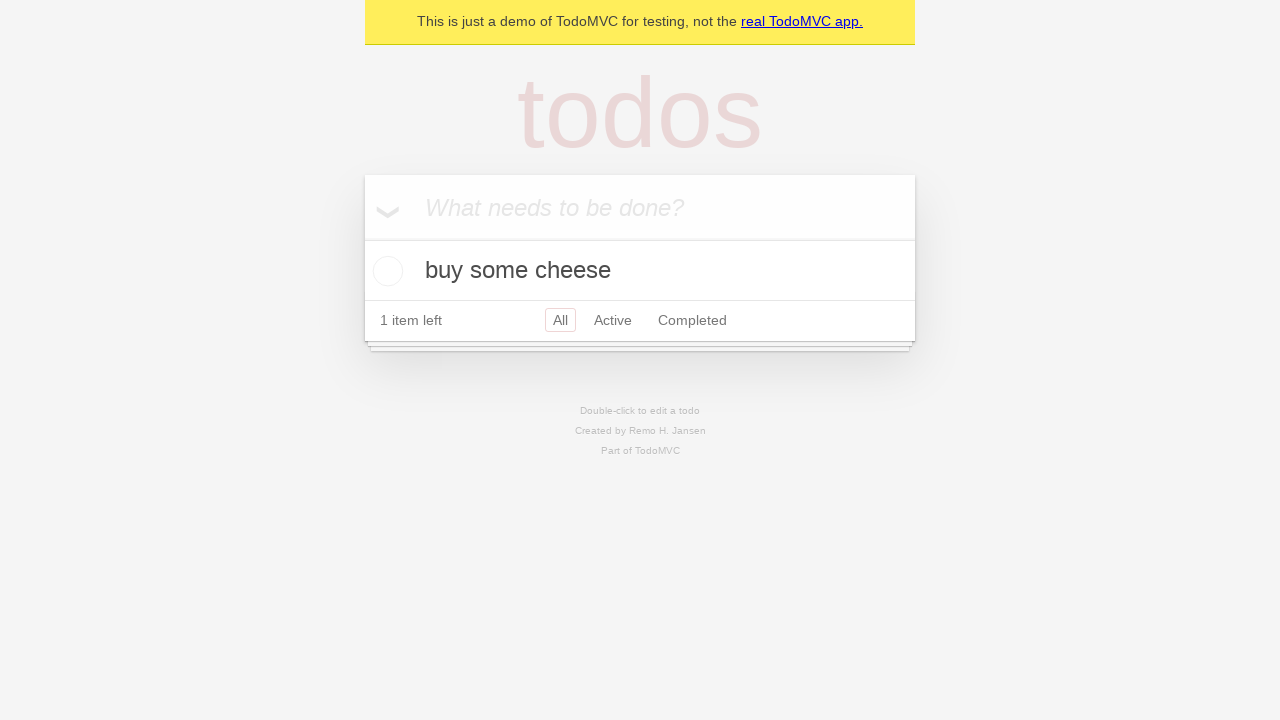

Filled second todo: 'feed the cat' on internal:attr=[placeholder="What needs to be done?"i]
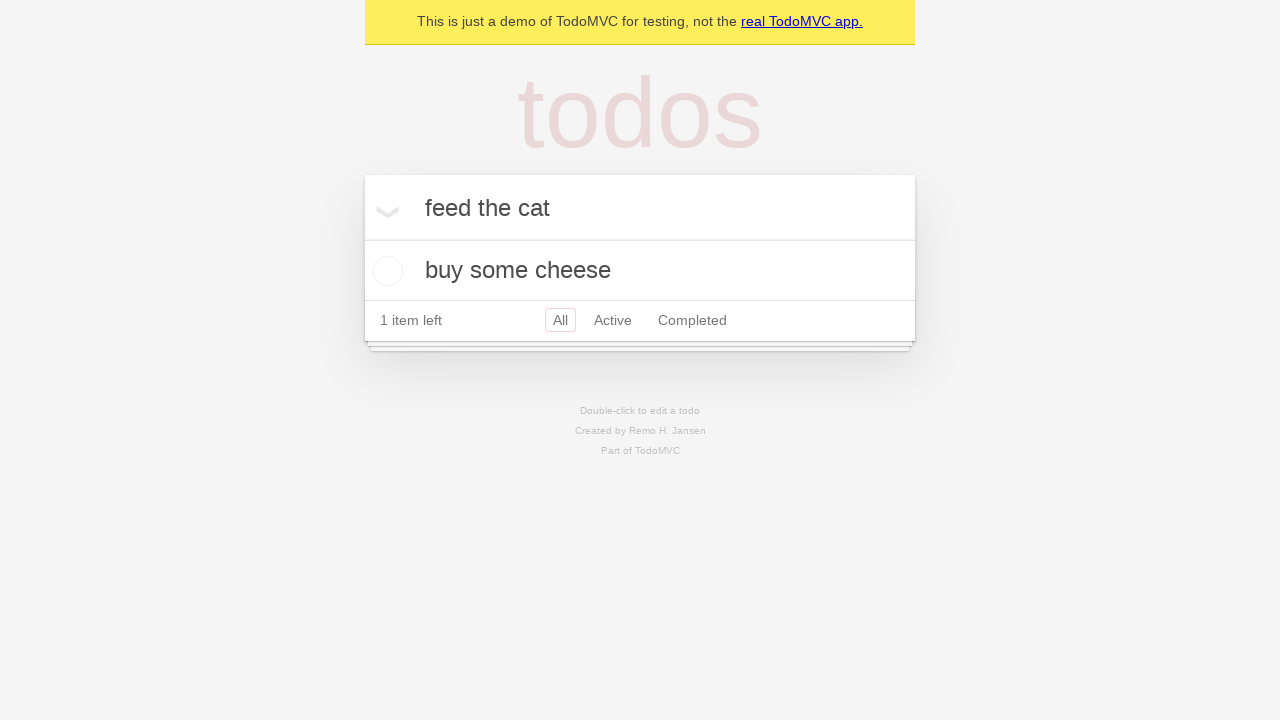

Pressed Enter to create second todo on internal:attr=[placeholder="What needs to be done?"i]
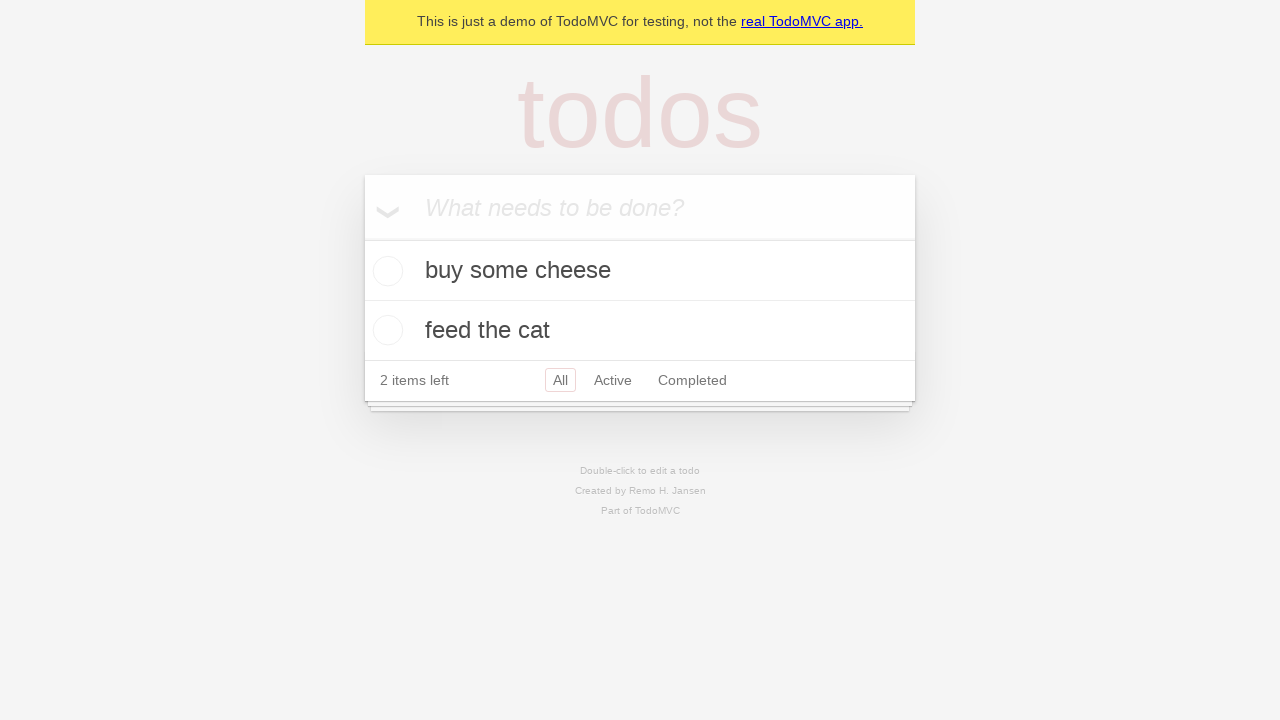

Filled third todo: 'book a doctors appointment' on internal:attr=[placeholder="What needs to be done?"i]
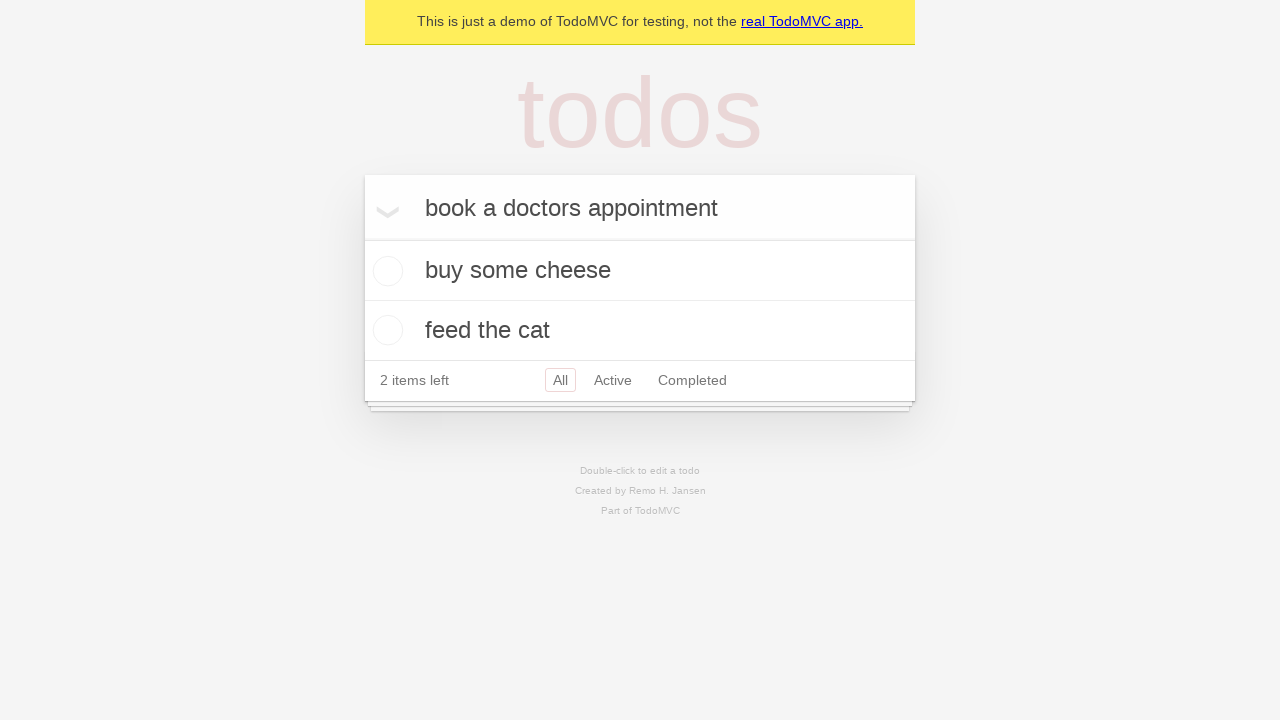

Pressed Enter to create third todo on internal:attr=[placeholder="What needs to be done?"i]
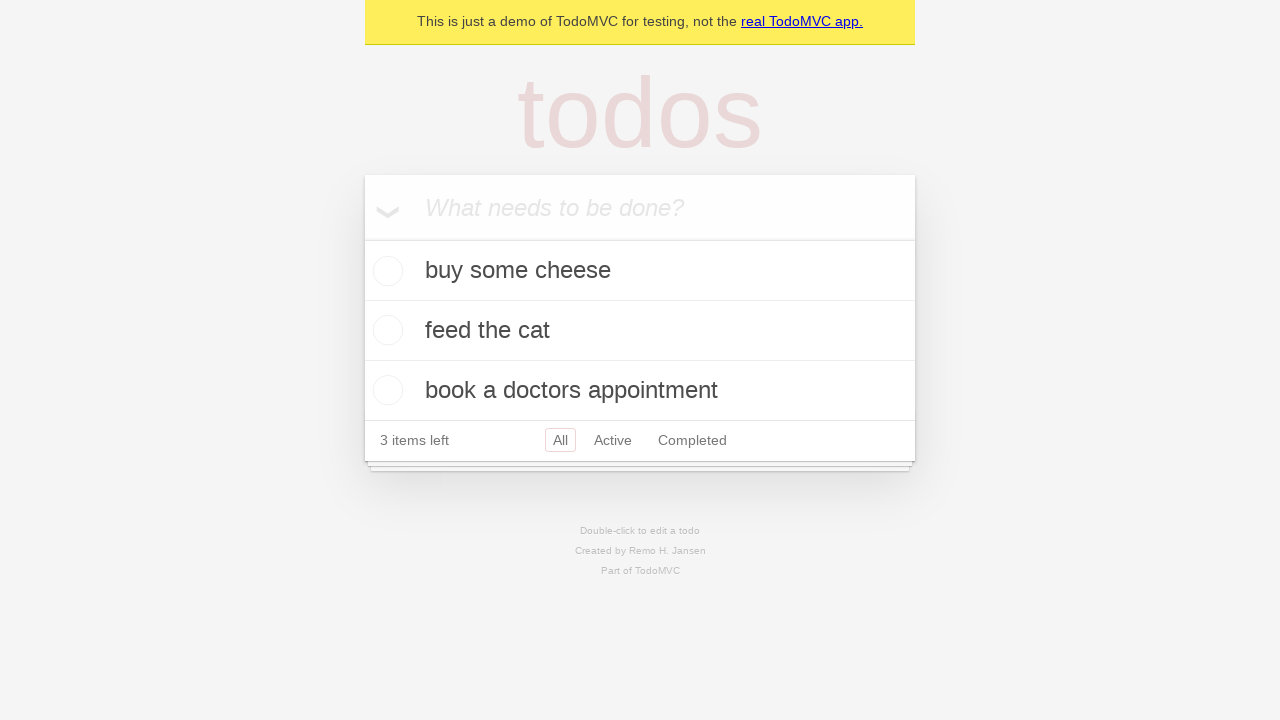

Waited for all three todos to be created
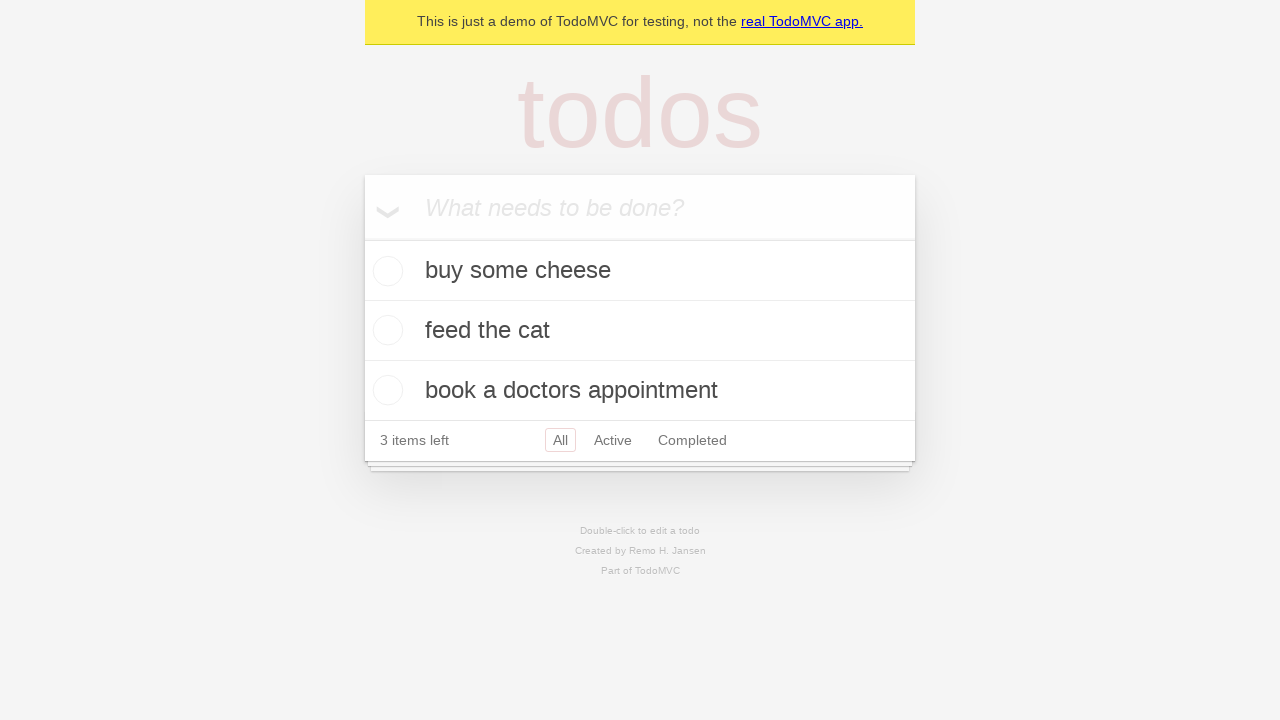

Located the 'Mark all as complete' checkbox
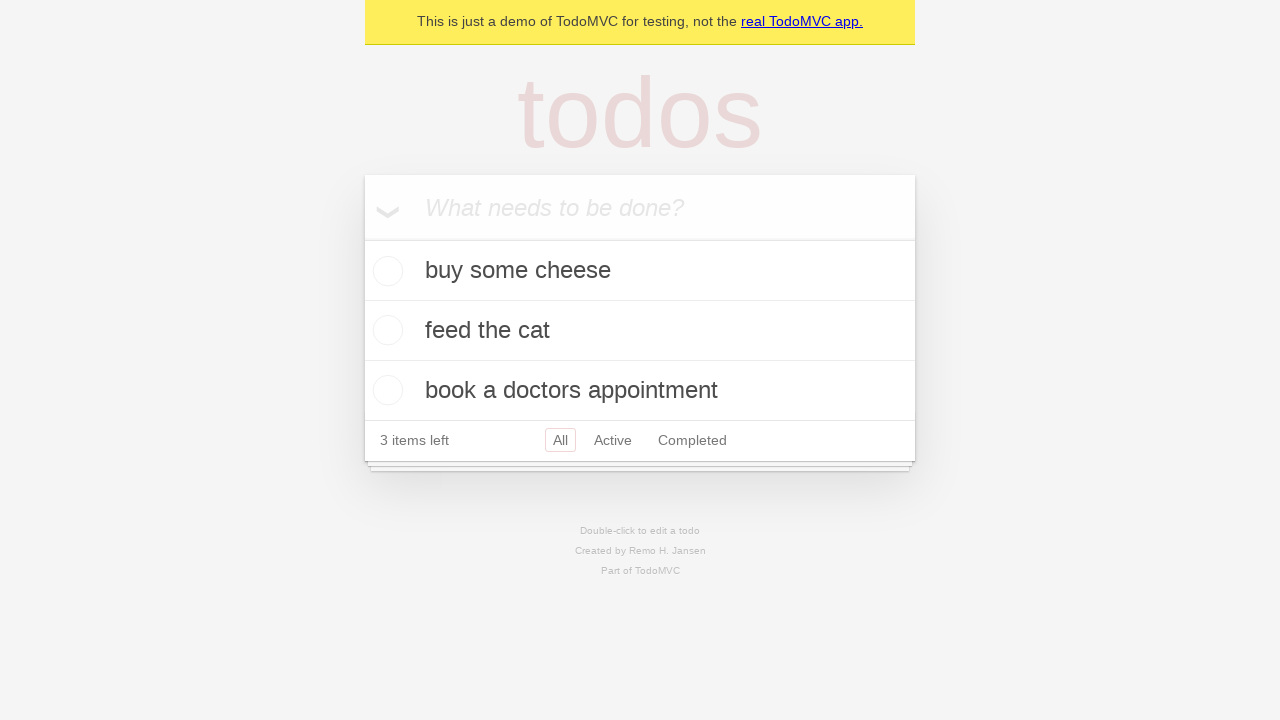

Checked 'Mark all as complete' checkbox to mark all todos as complete at (362, 238) on internal:label="Mark all as complete"i
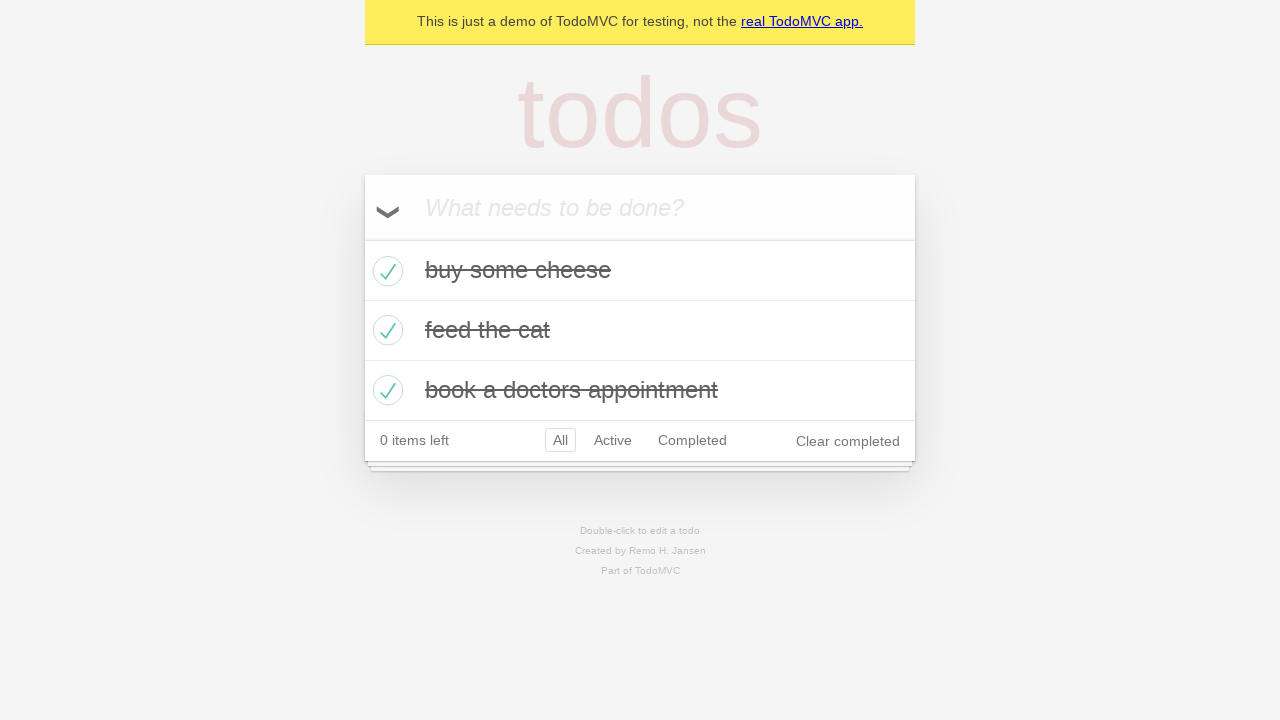

Unchecked 'Mark all as complete' checkbox to clear complete state of all items at (362, 238) on internal:label="Mark all as complete"i
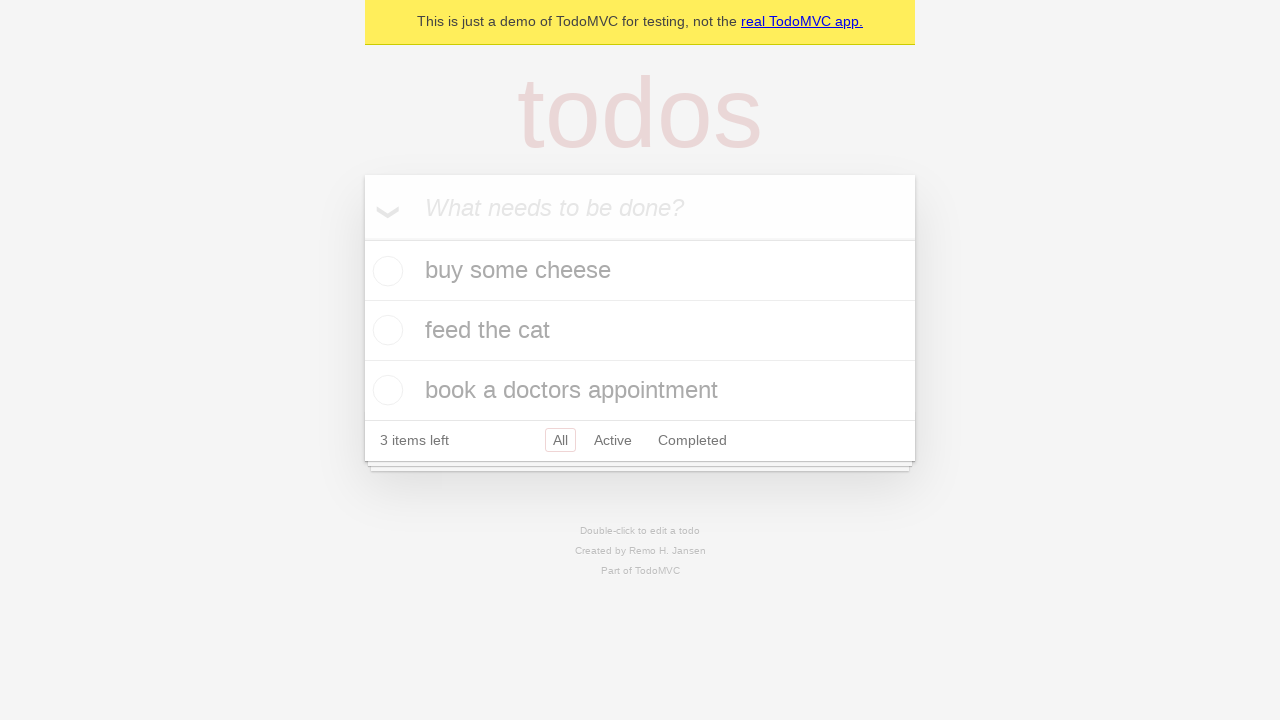

Verified that first todo item is visible and not completed
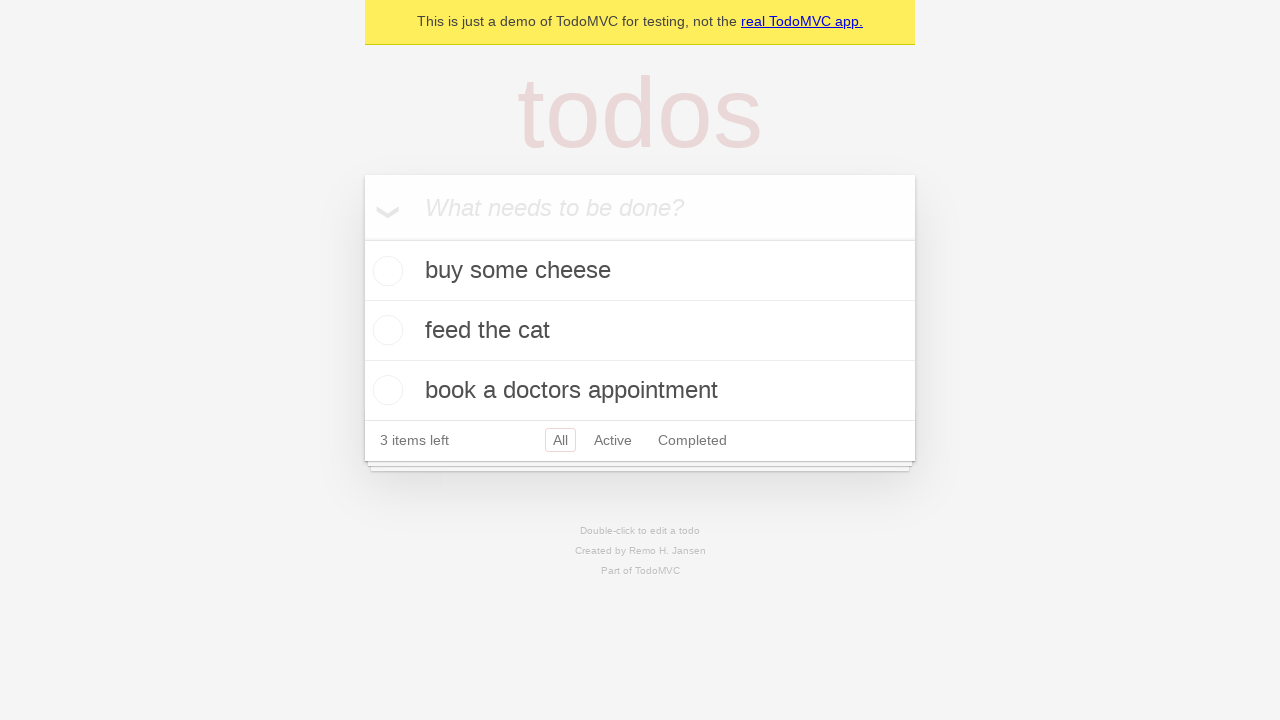

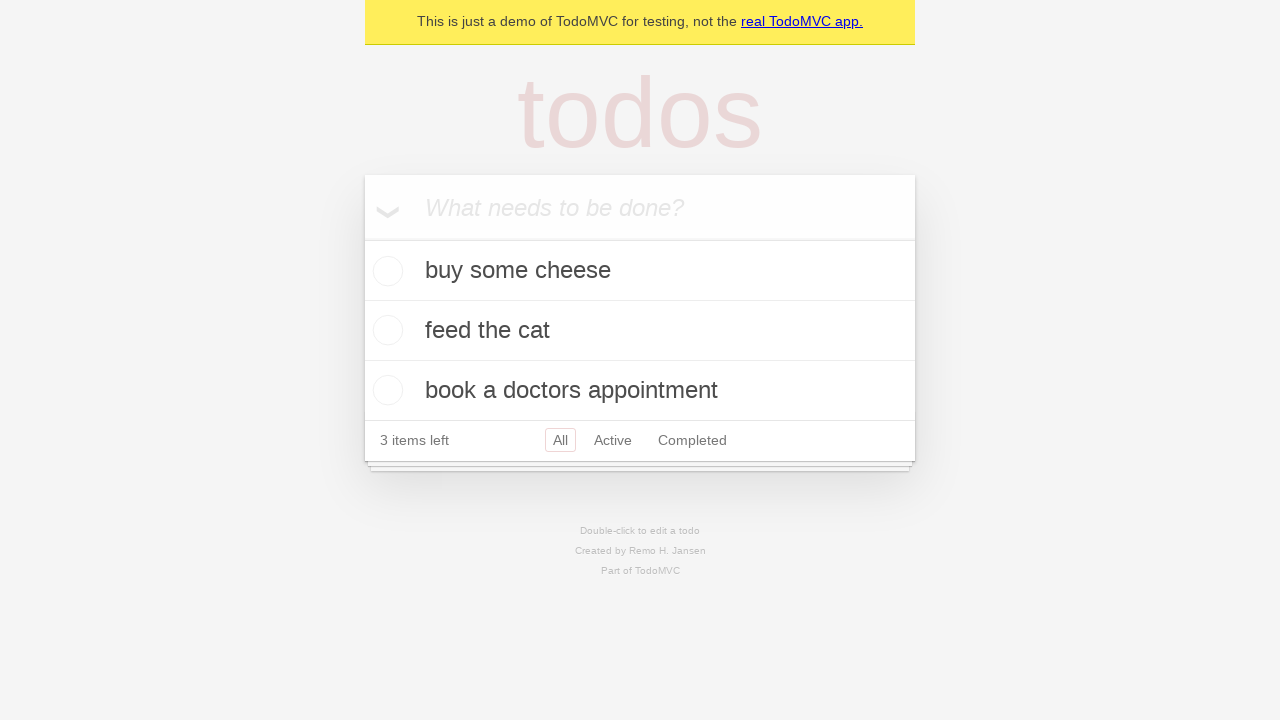